Scrolls to the bottom of the page and verifies the land acknowledgment message for First Nations is visible and contains the correct text.

Starting URL: https://bcparks.ca/reservations/day-use-passes/

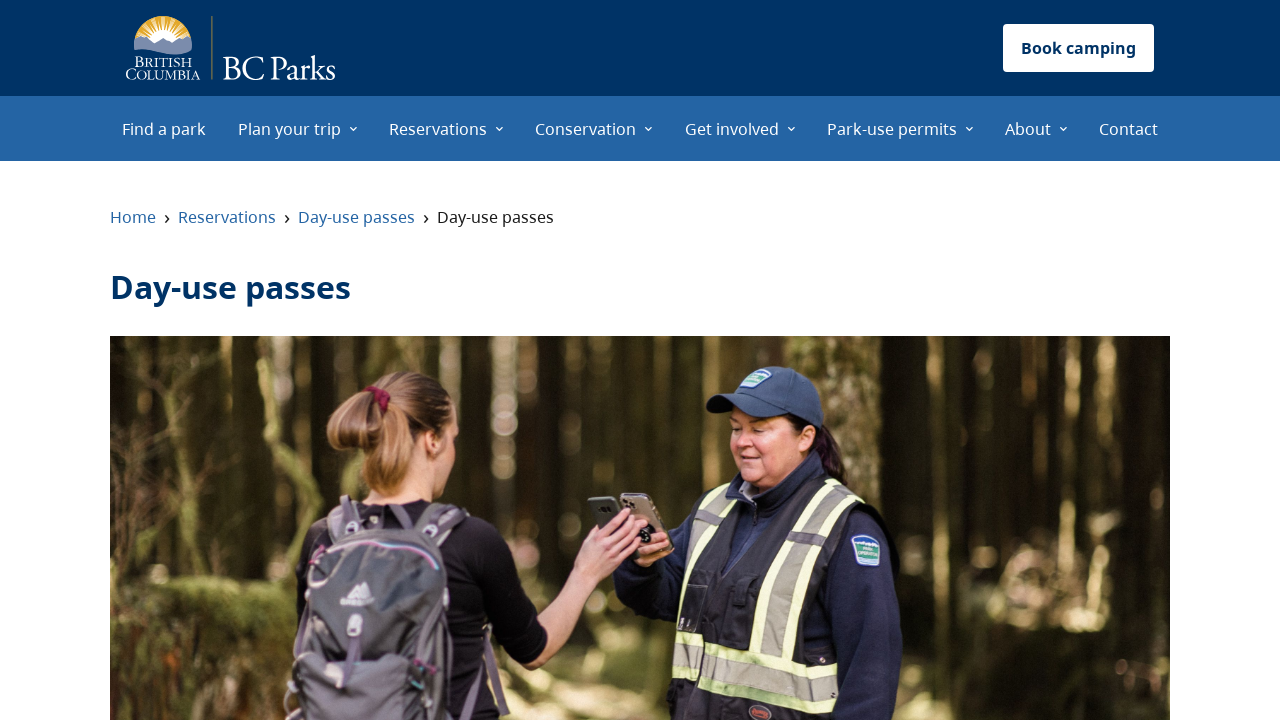

Waited for page to fully load (networkidle state)
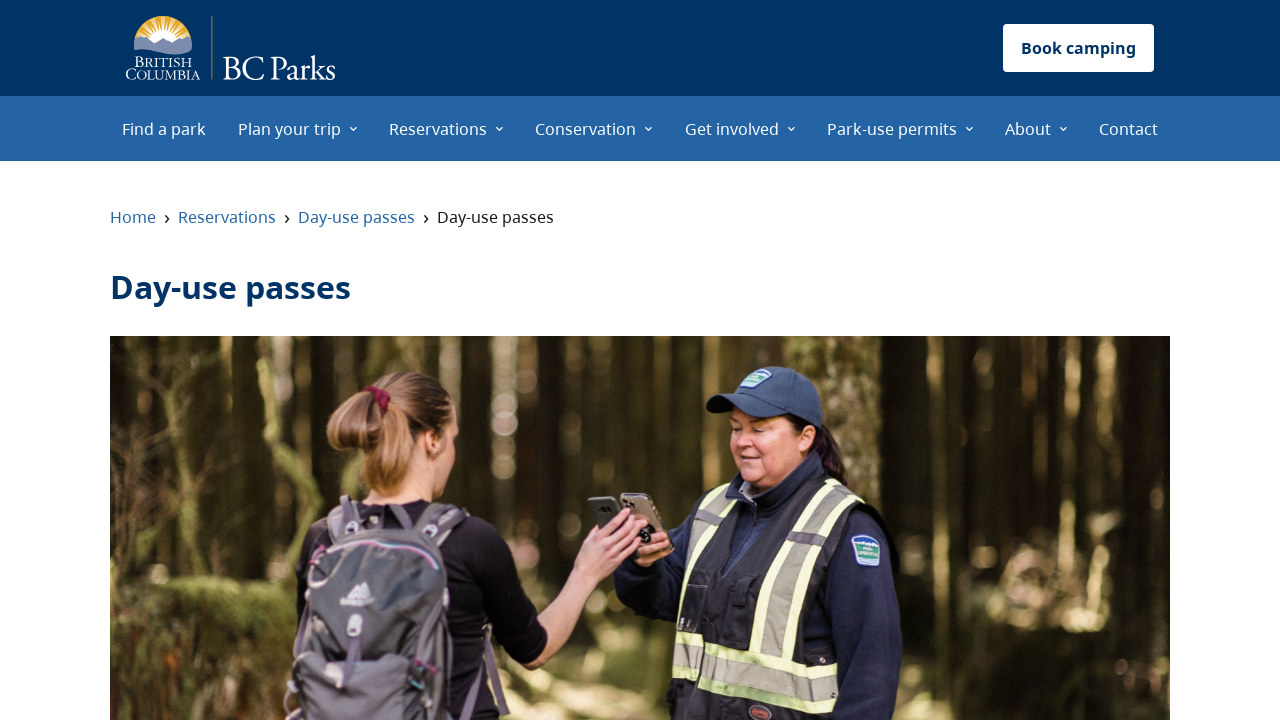

Scrolled to bottom of page
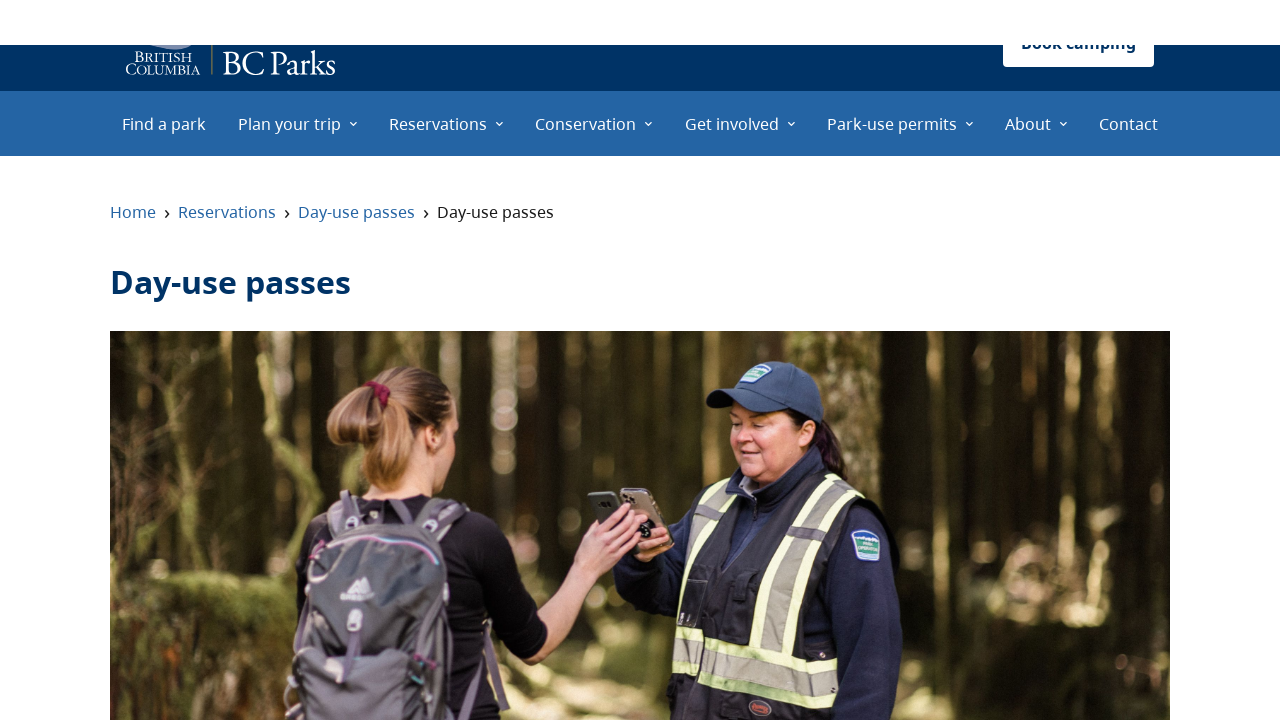

Verified land acknowledgment message div is visible
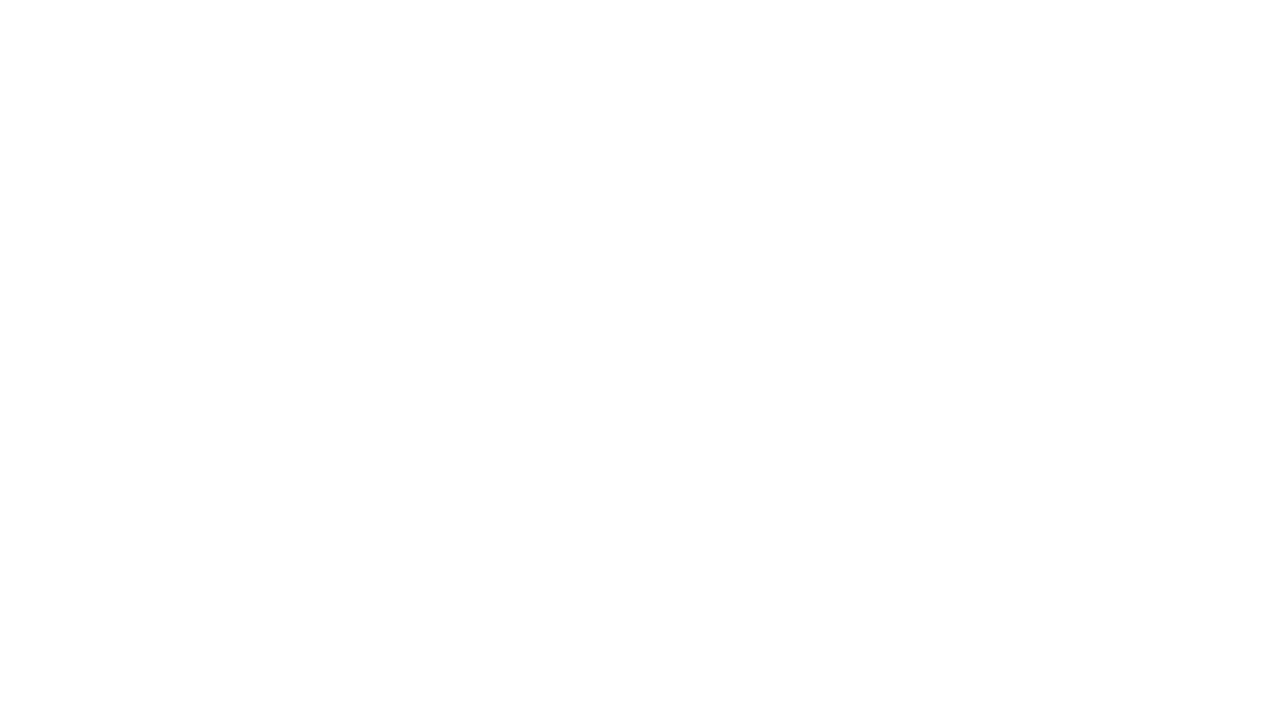

Verified land acknowledgment message contains correct full text about First Nations
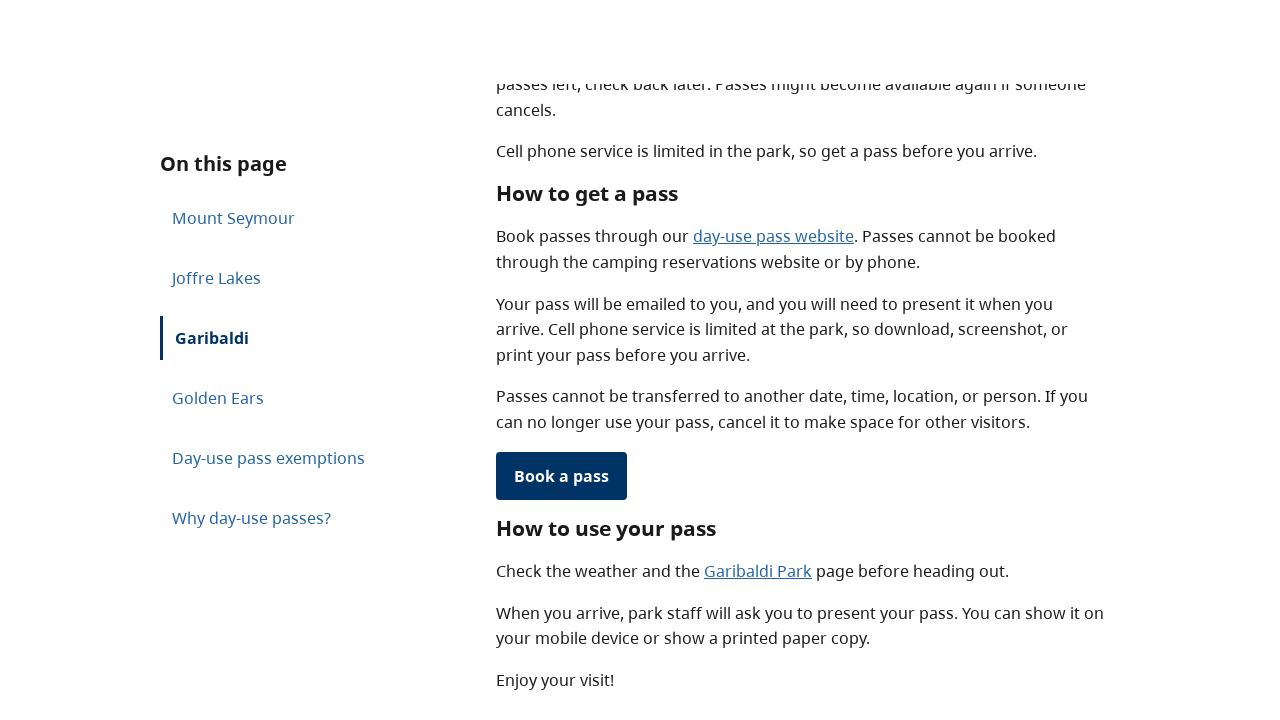

Verified land acknowledgment text 'We acknowledge all First' is visible
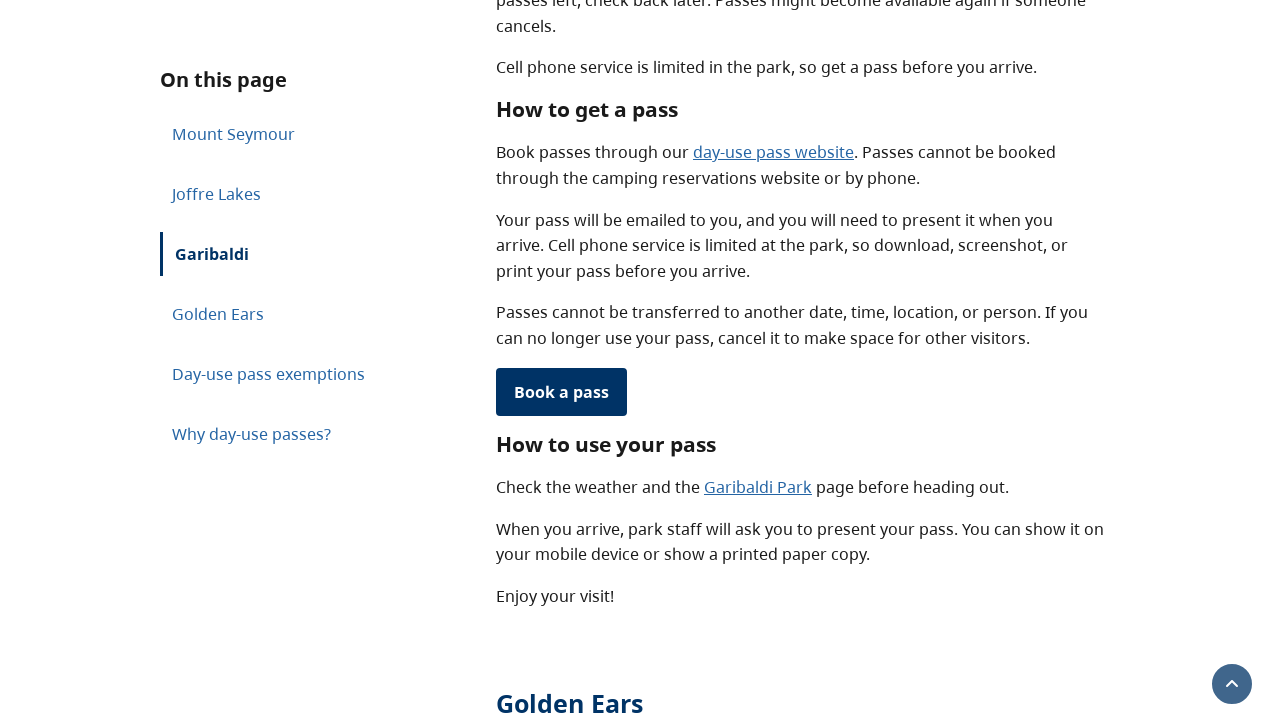

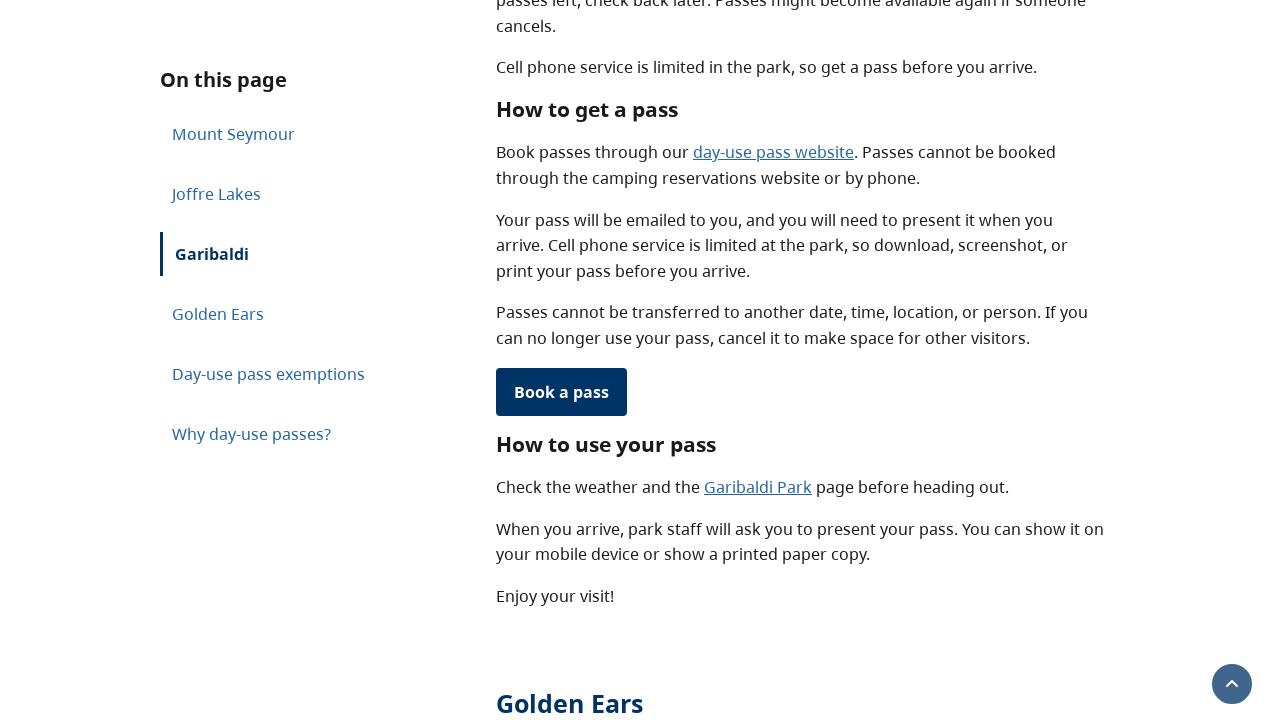